Tests checkbox functionality by clicking checkboxes, verifying selection state, and toggling them on and off on a test page.

Starting URL: https://omayo.blogspot.com/

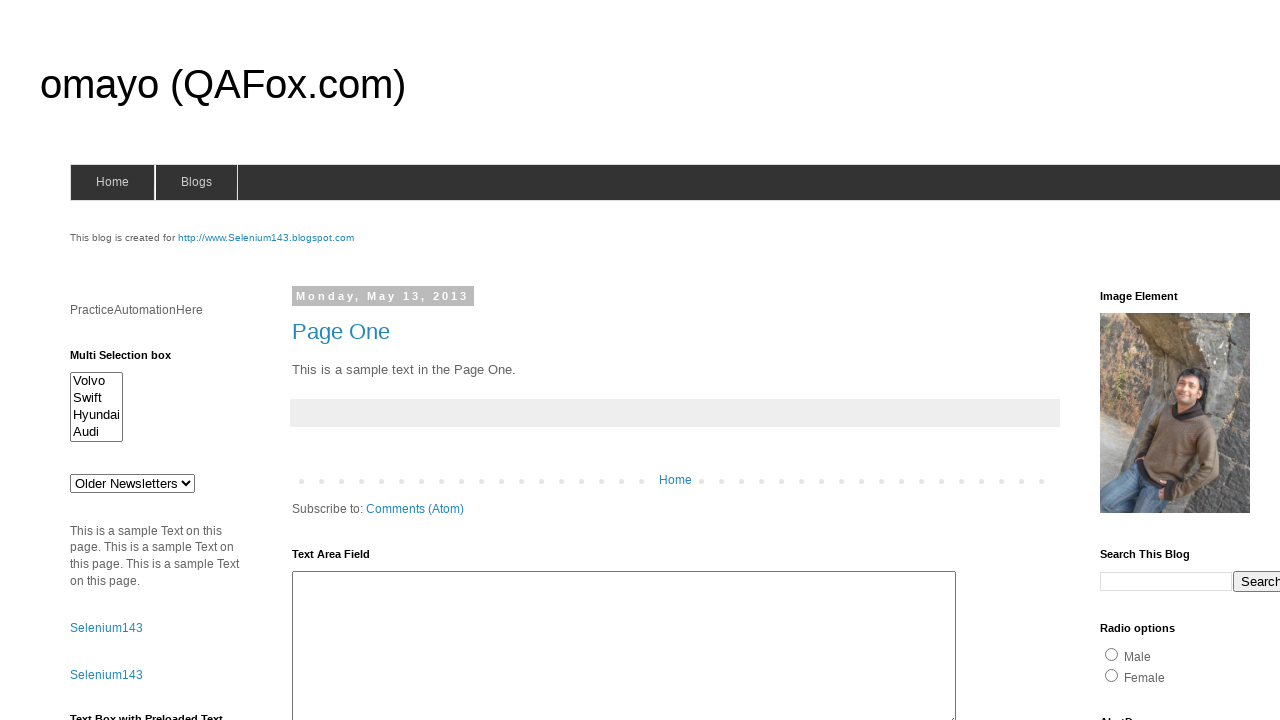

Navigated to test page https://omayo.blogspot.com/
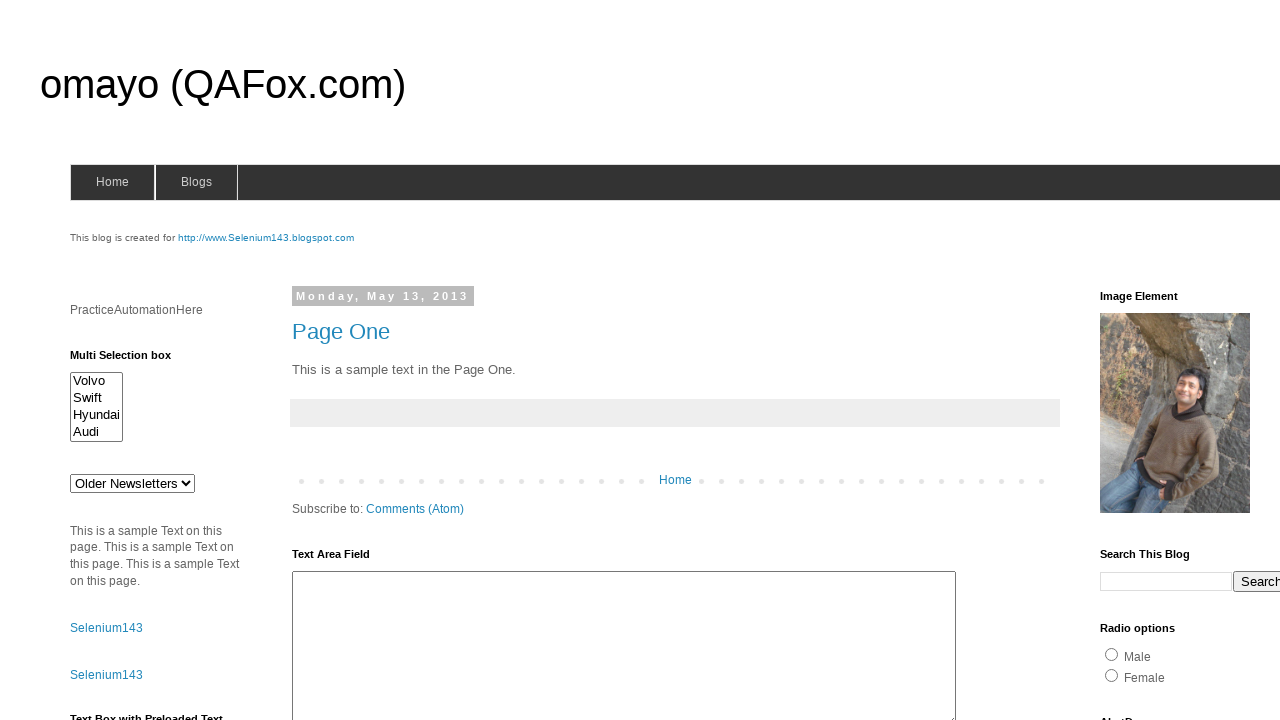

Clicked first checkbox at (1152, 361) on #checkbox1
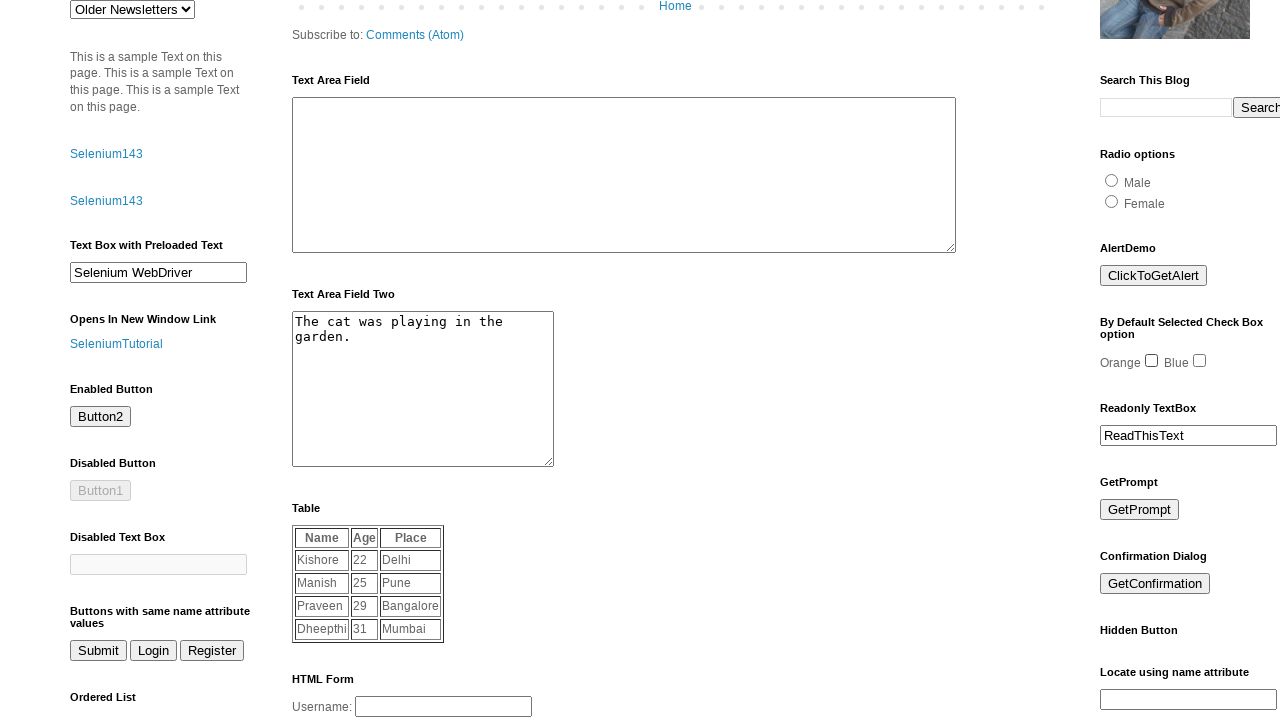

First checkbox was not checked, clicked again to ensure selection at (1152, 361) on #checkbox1
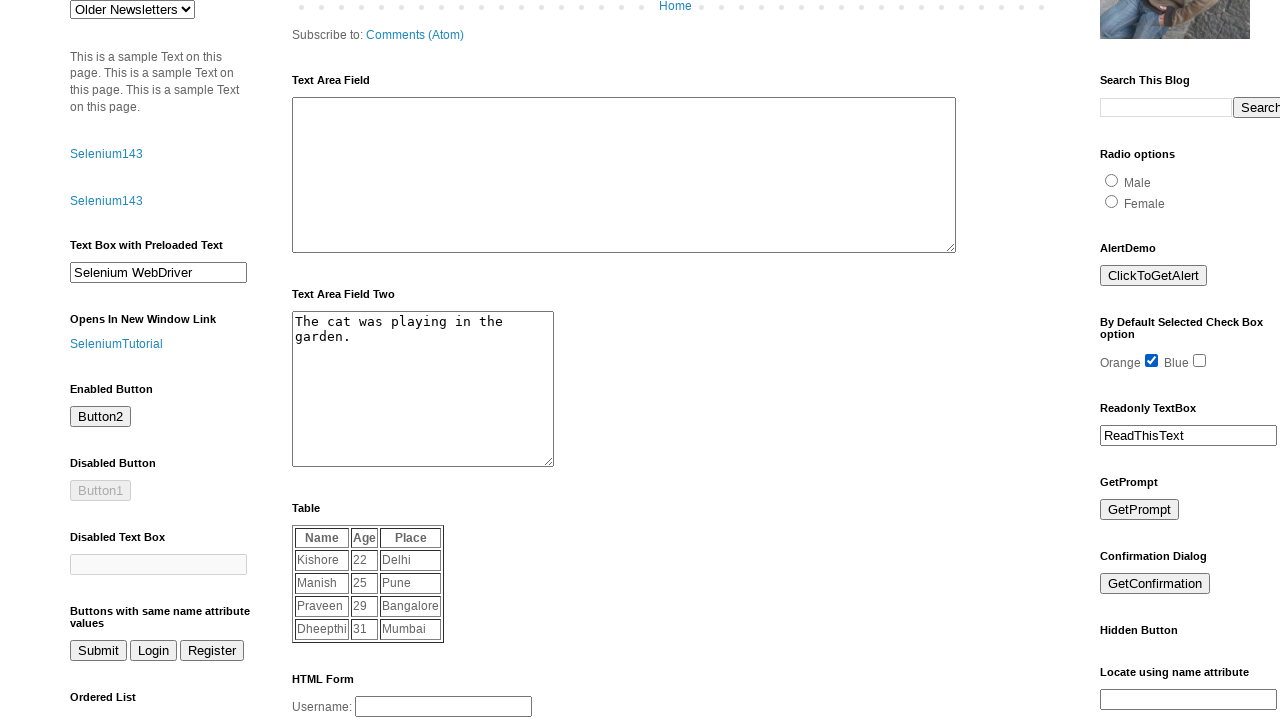

Clicked second checkbox at (1200, 361) on #checkbox2
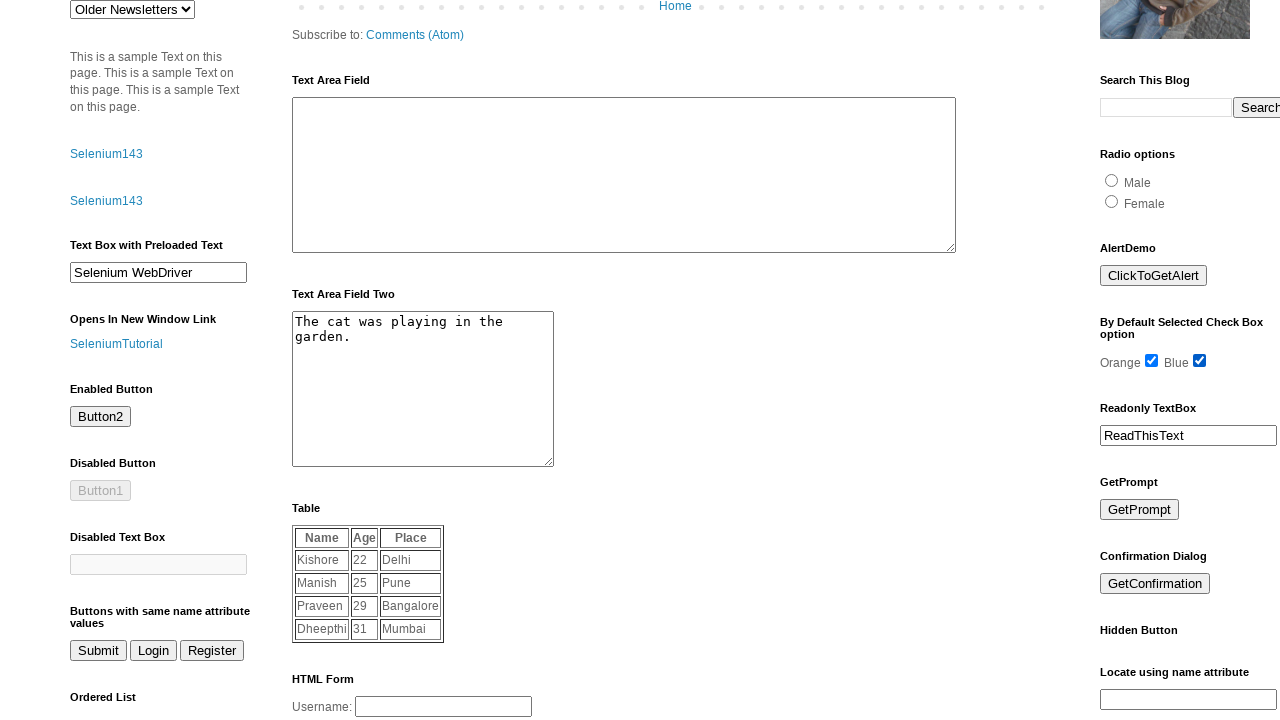

Waited 5 seconds before deselecting checkboxes
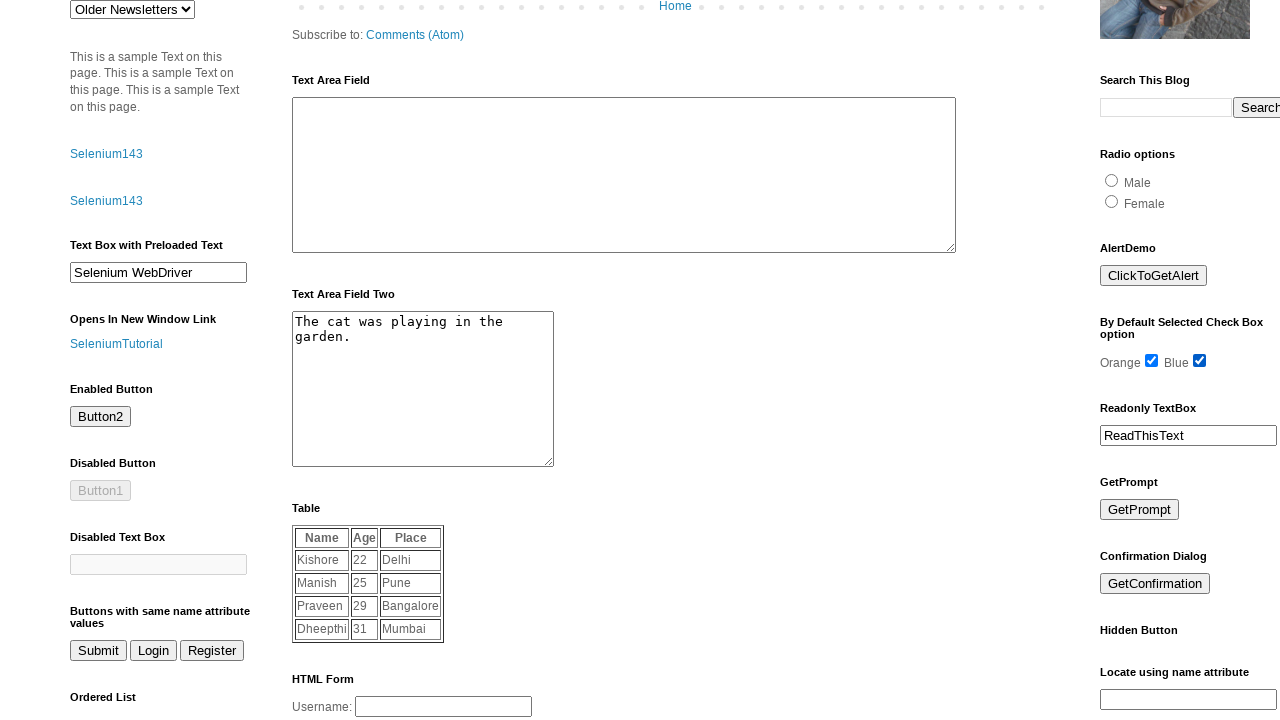

Deselected first checkbox at (1152, 361) on #checkbox1
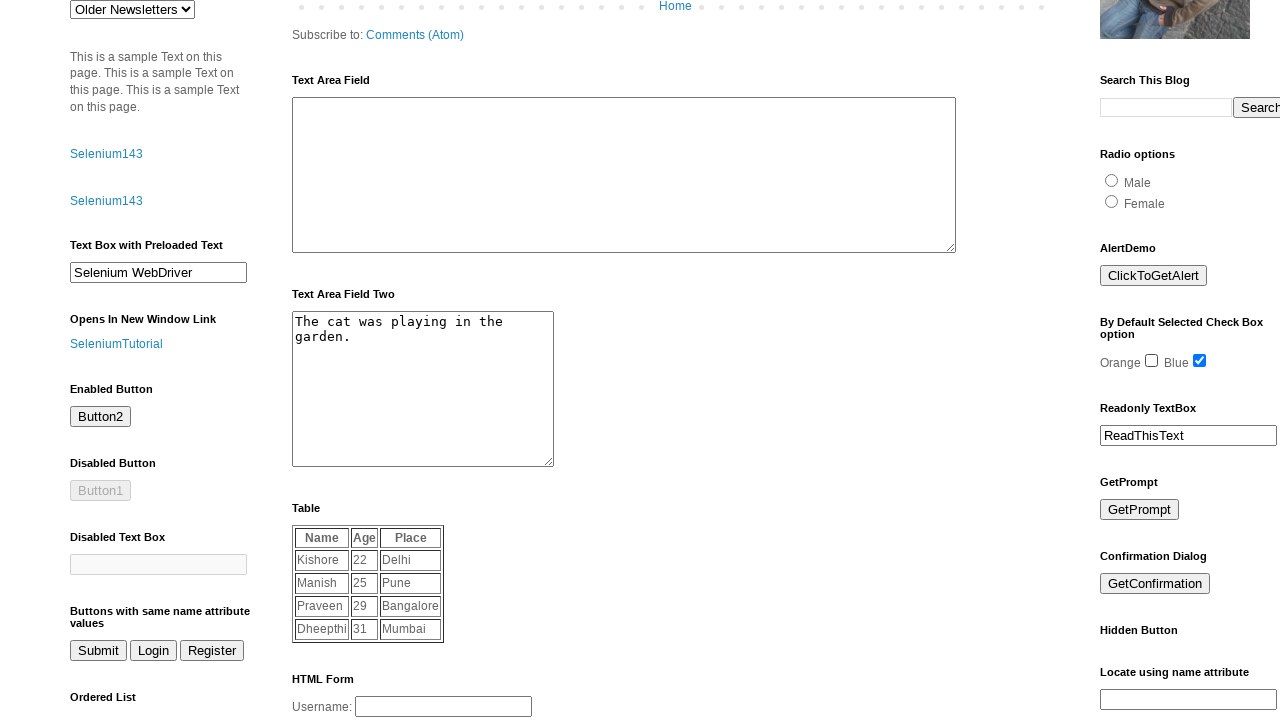

Waited 5 seconds before deselecting second checkbox
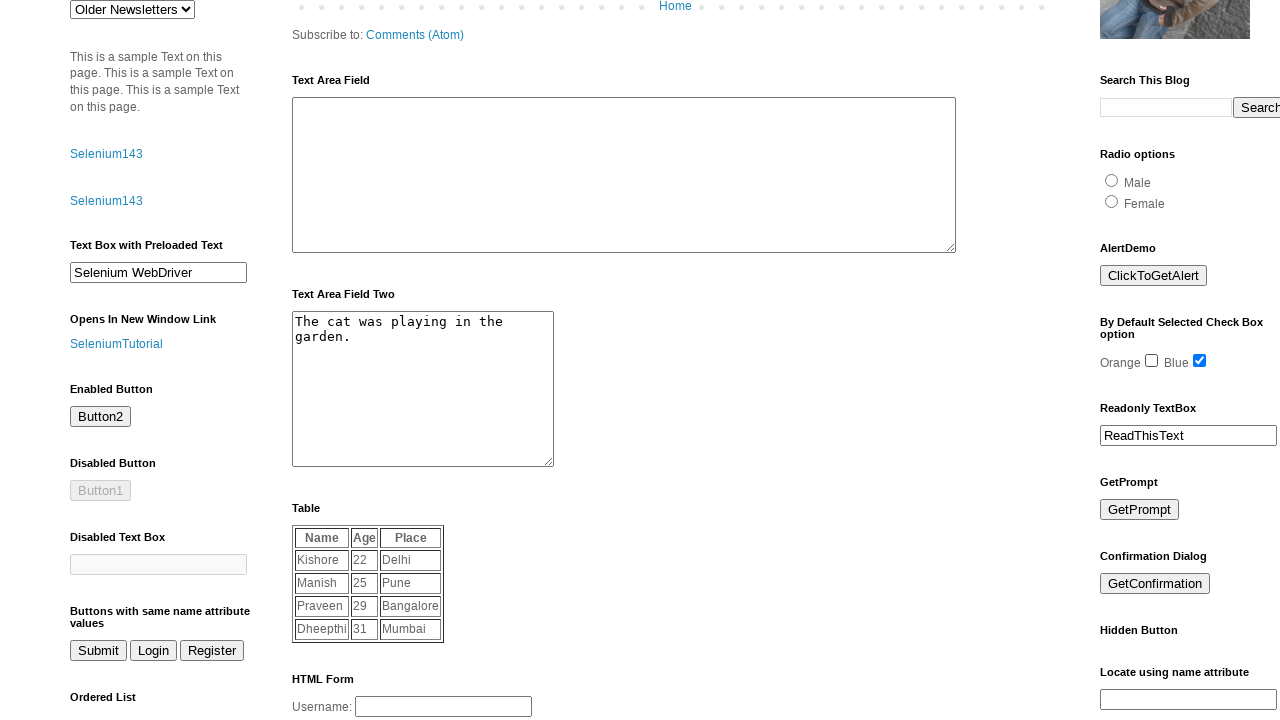

Deselected second checkbox at (1200, 361) on #checkbox2
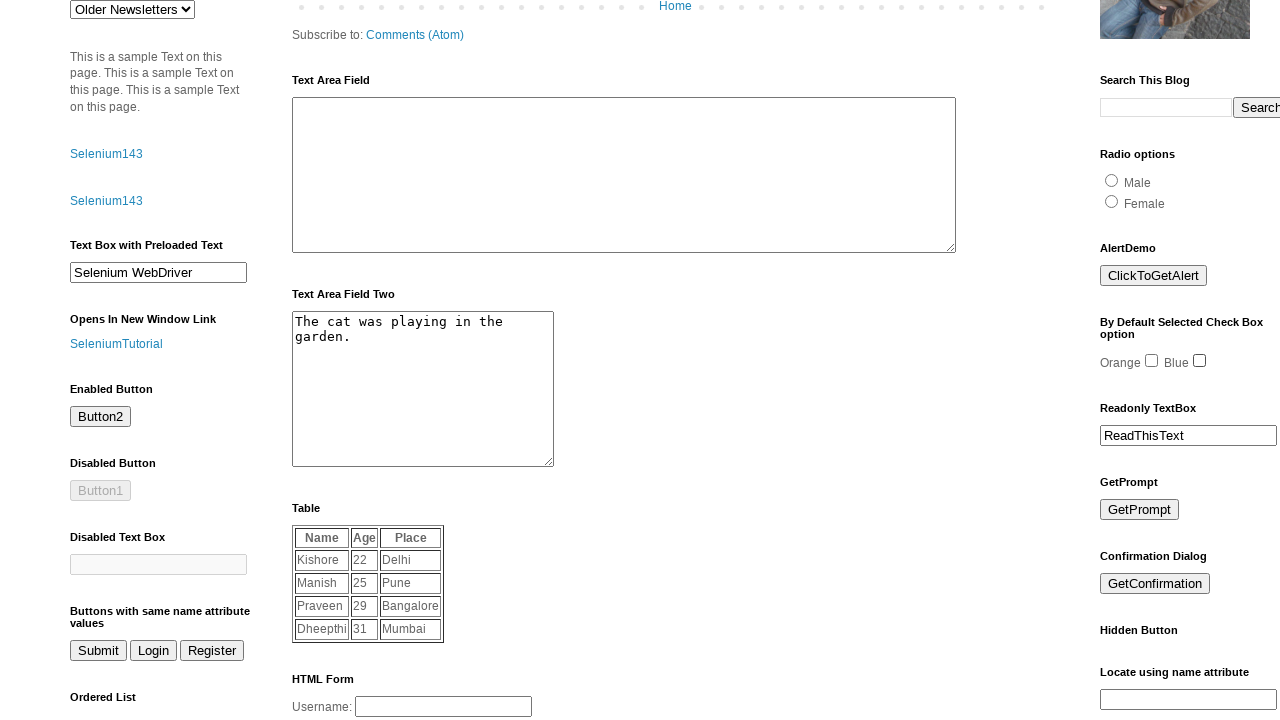

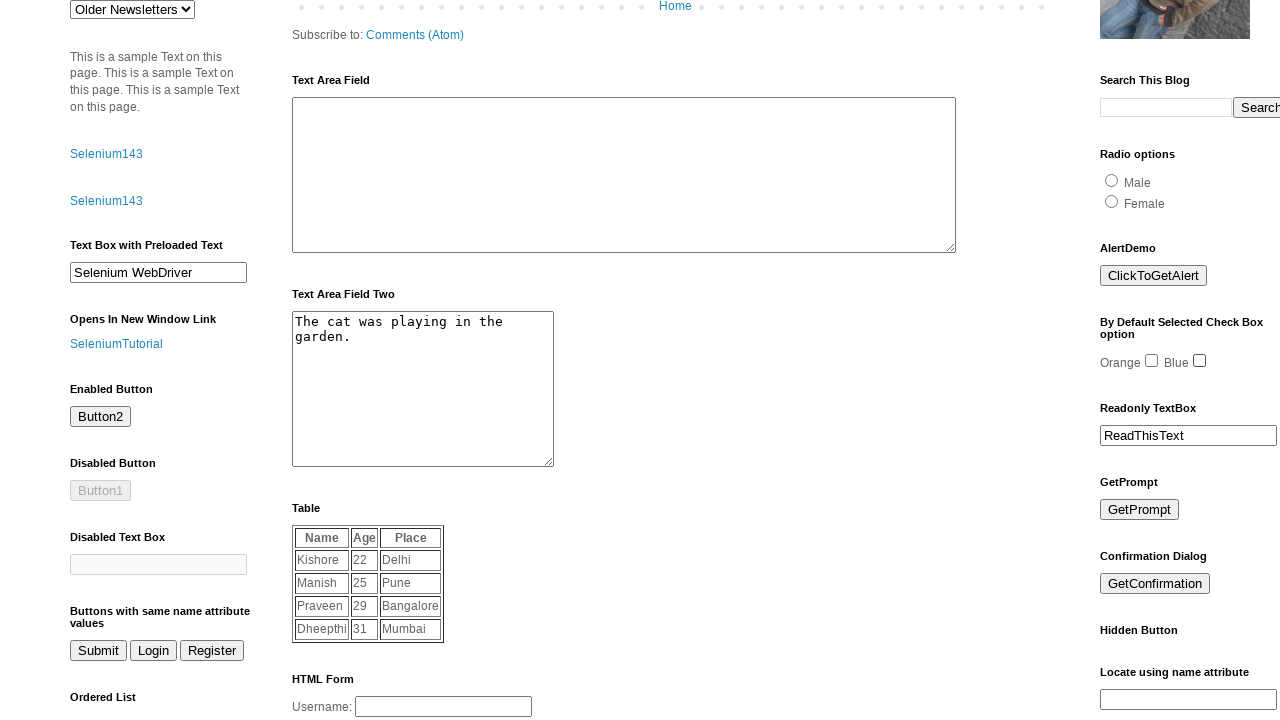